Tests opening a new browser tab by clicking the "New Tab" button, switching to the new tab to read its heading text, then closing the new tab and switching back to the parent tab.

Starting URL: https://demoqa.com/browser-windows

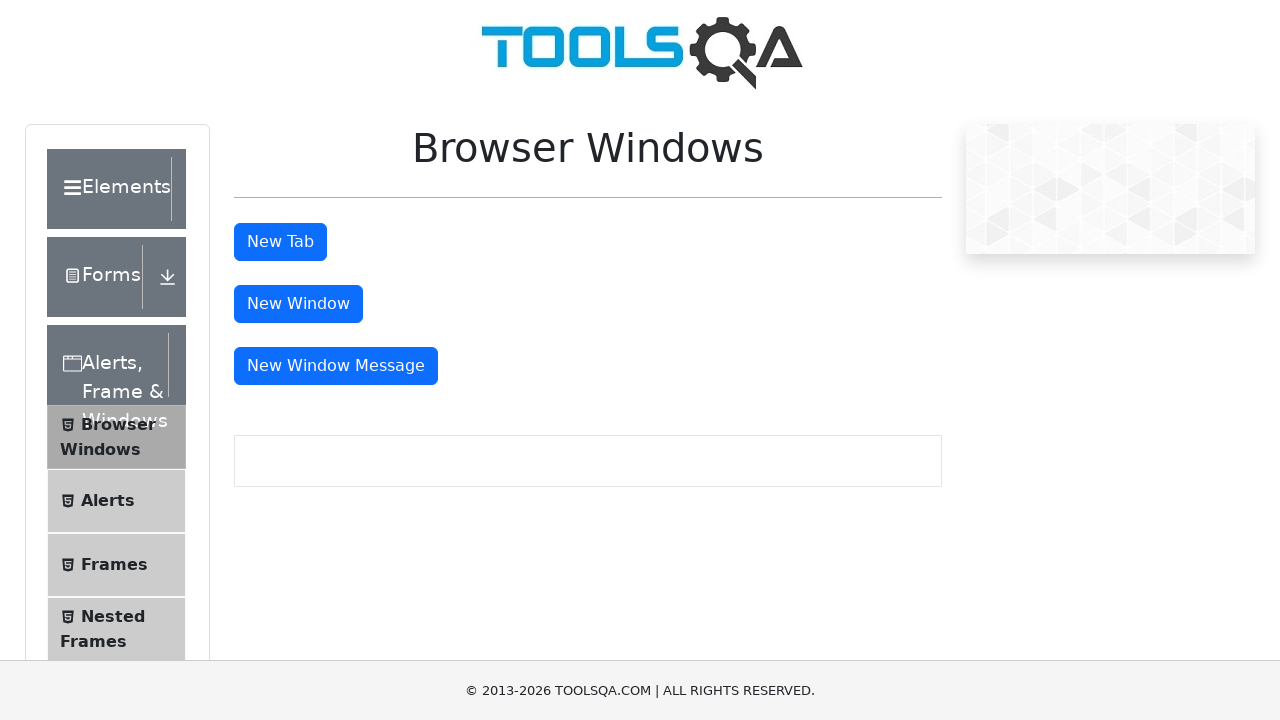

Clicked 'New Tab' button to open a new browser tab at (280, 242) on #tabButton
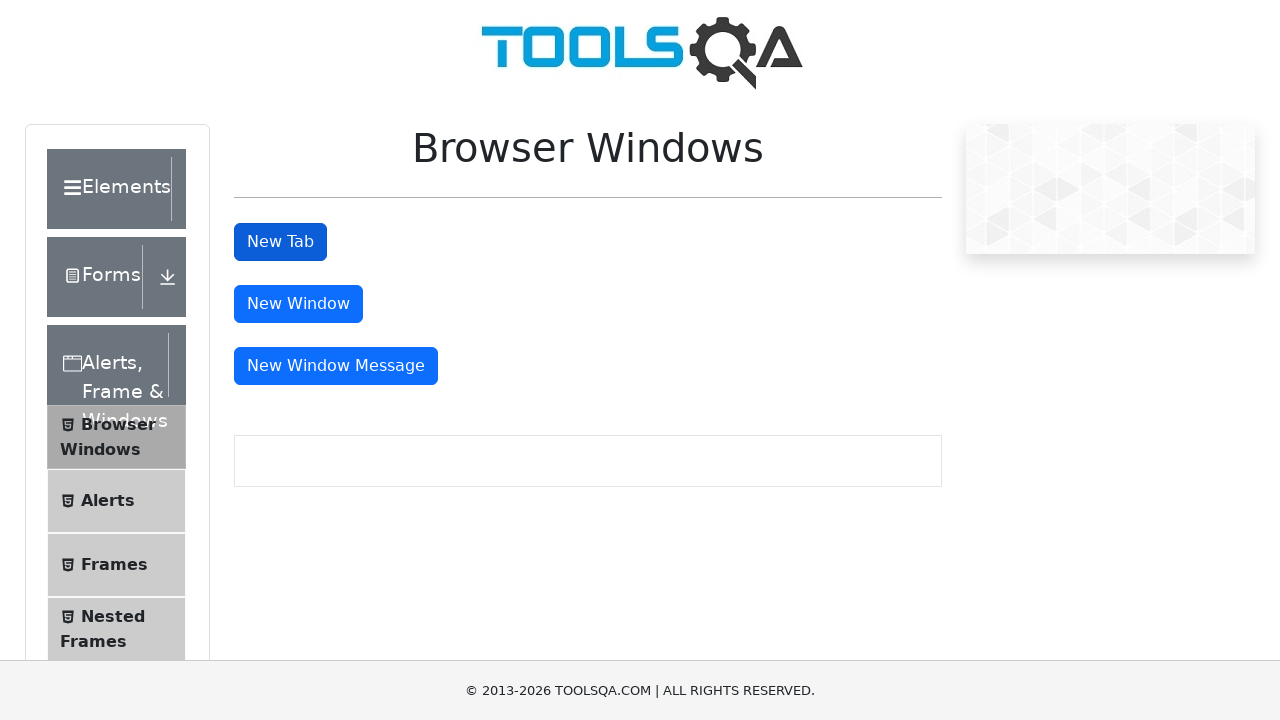

Switched to the new tab that was opened
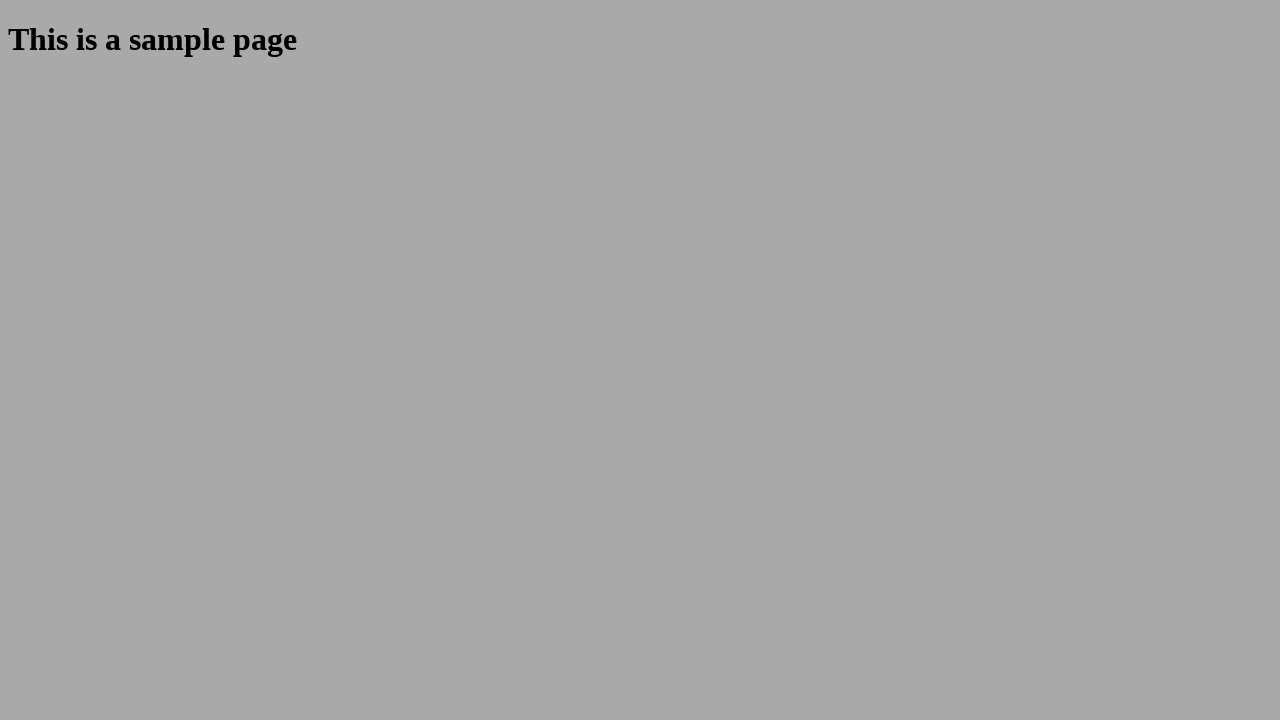

Waited for heading element to load in the new tab
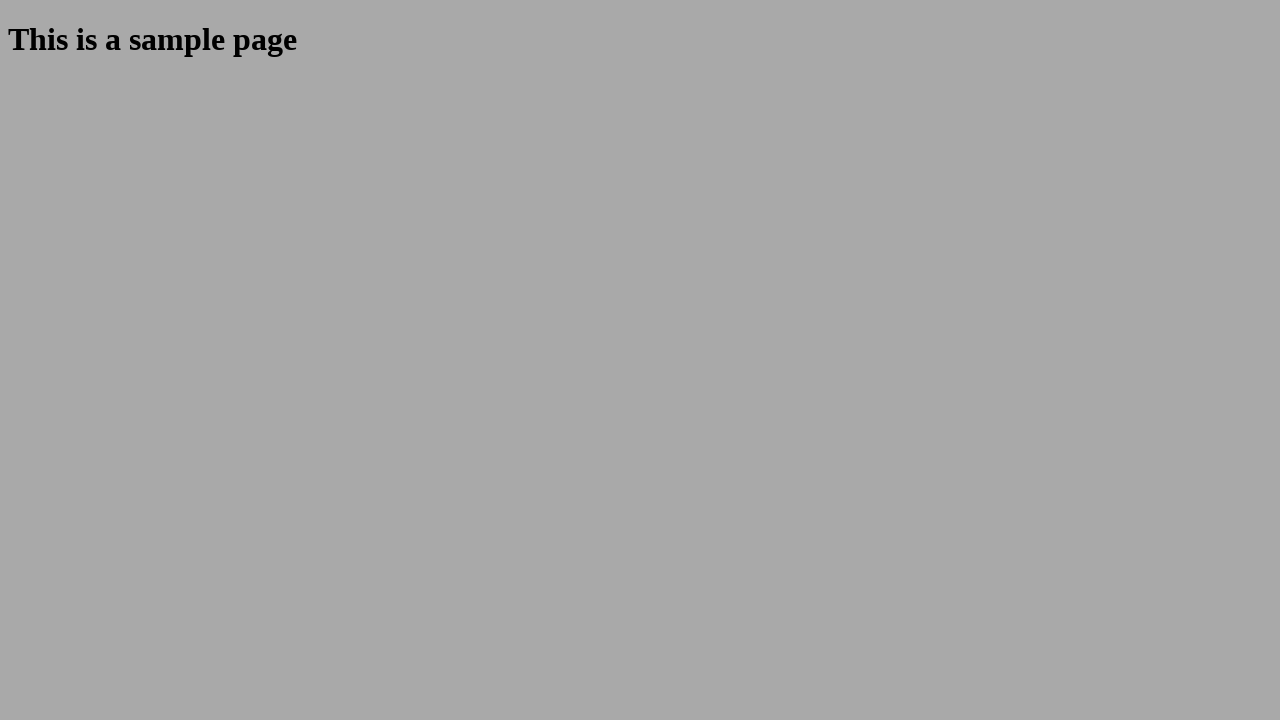

Retrieved heading text from new tab: 'This is a sample page'
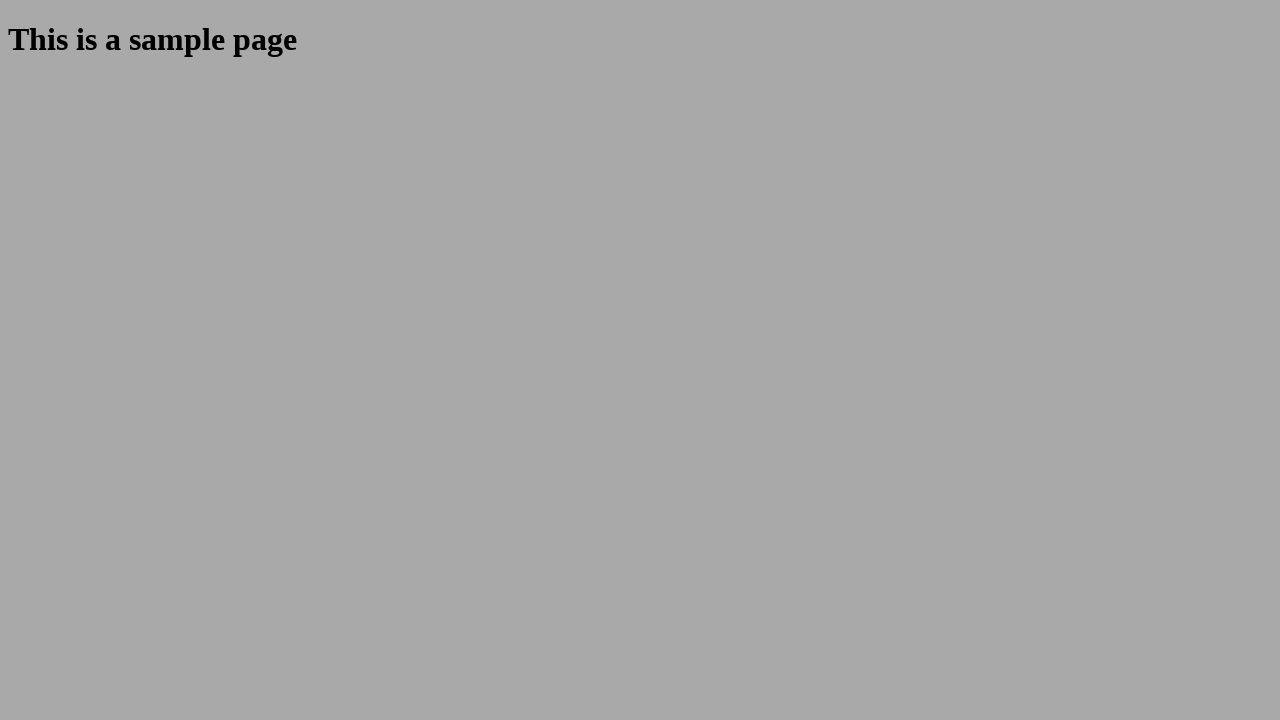

Closed the new tab
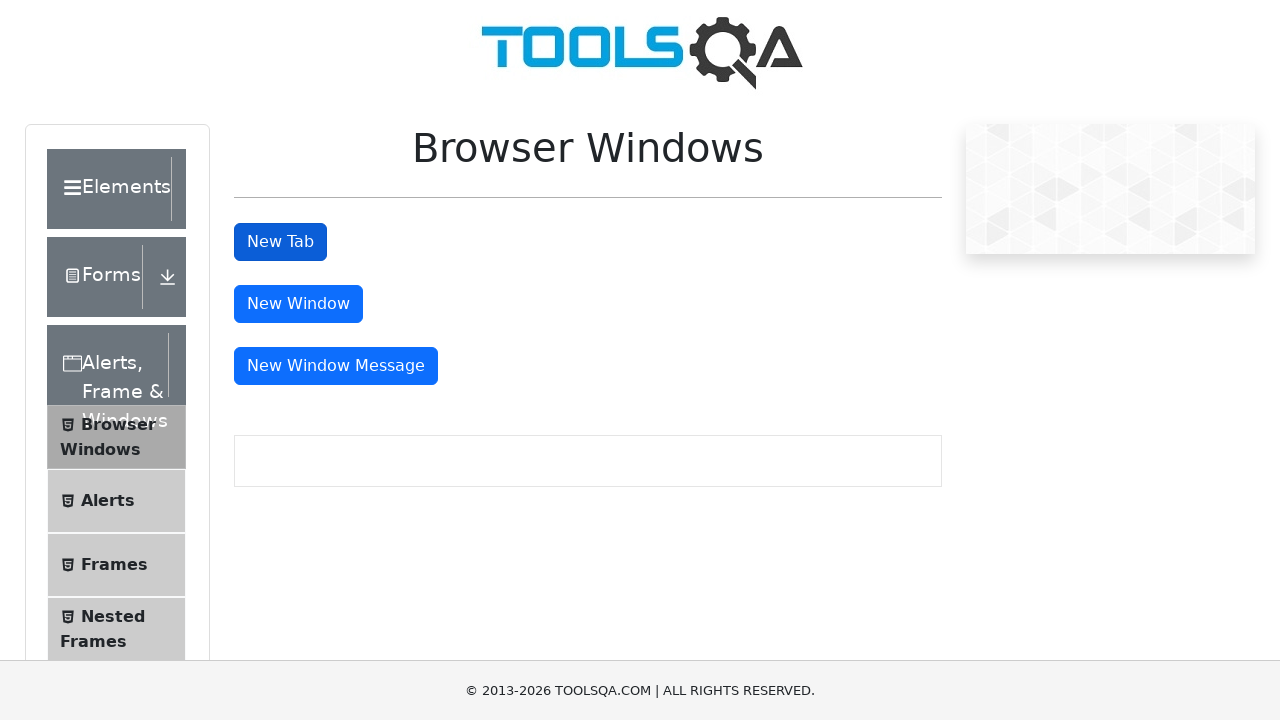

Returned focus to the original parent tab
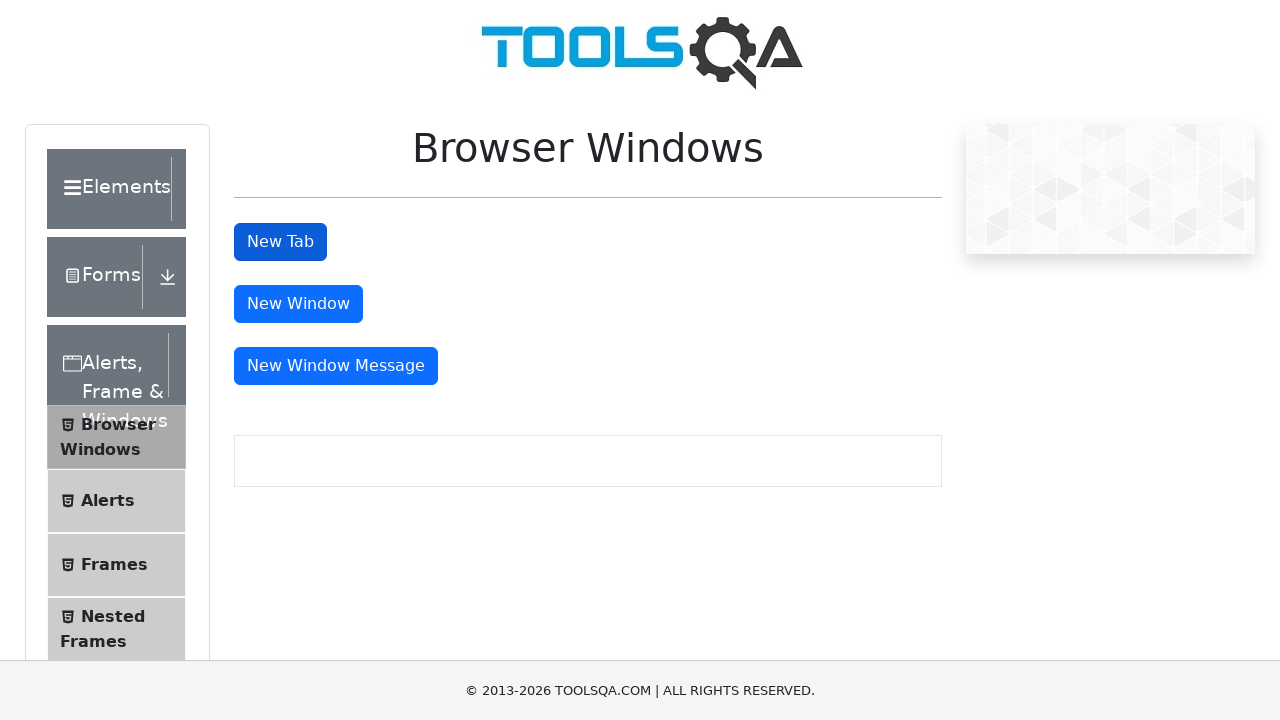

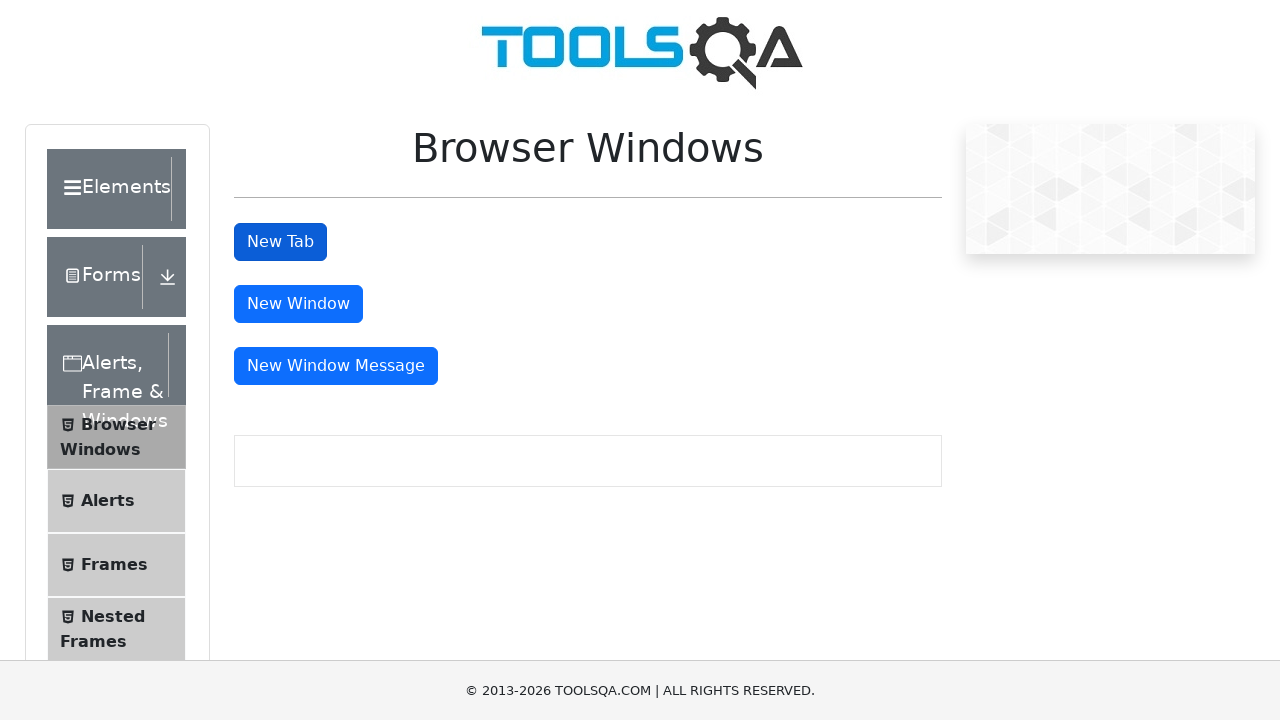